Tests drag-and-drop functionality on jQueryUI demo page by navigating to the Droppable demo, switching to the iframe, and performing a drag-and-drop action from the draggable element to the droppable target.

Starting URL: https://jqueryui.com/

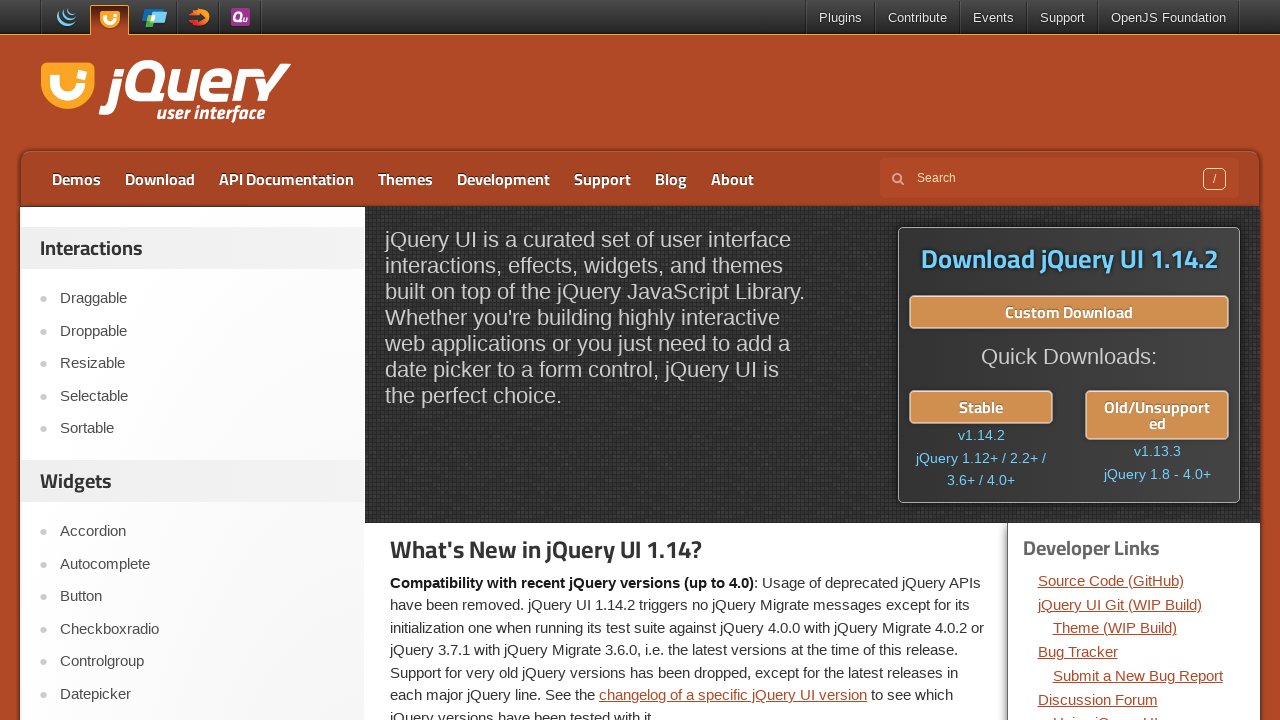

Clicked on 'Droppable' link to navigate to the droppable demo at (202, 331) on text=Droppable
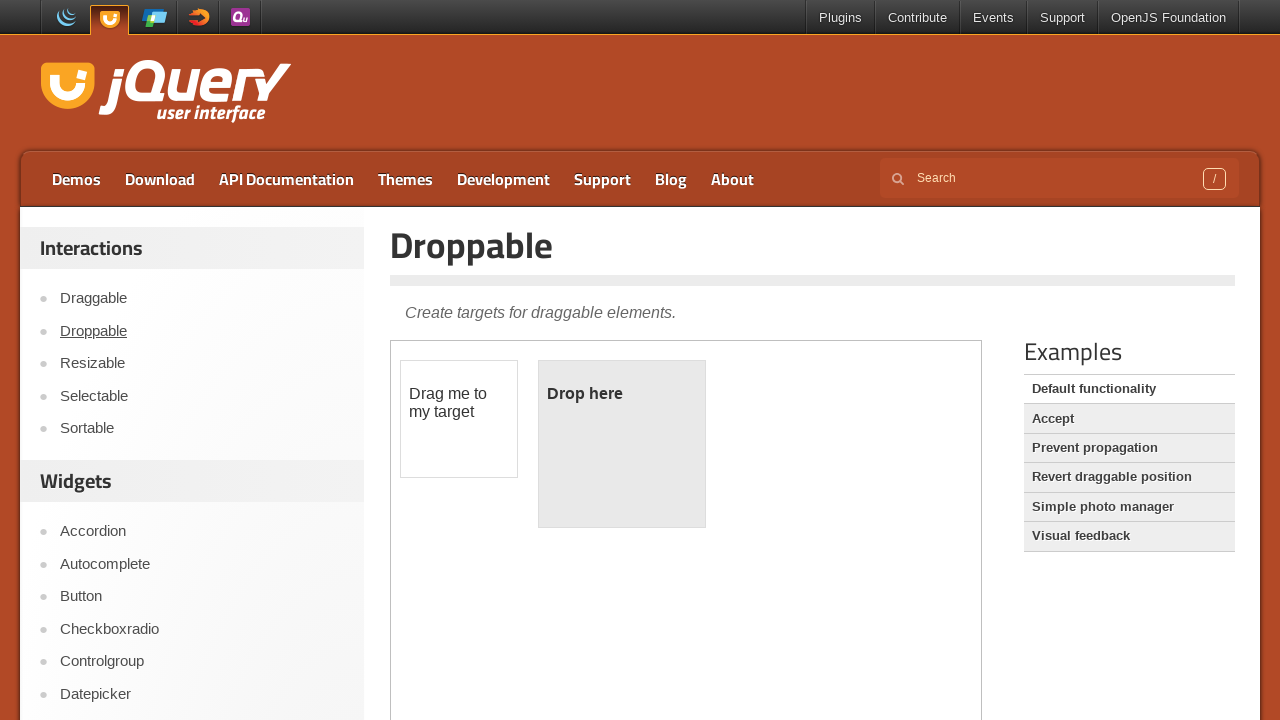

Located the demo iframe
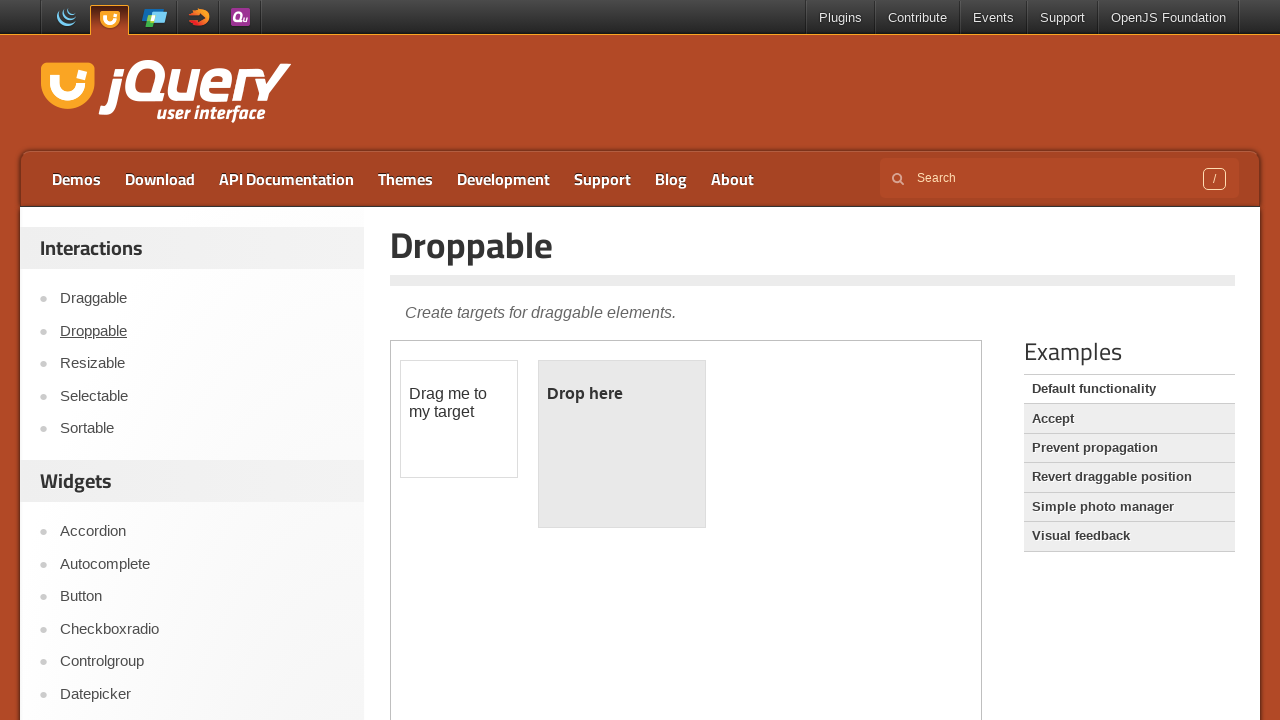

Located the draggable element within the iframe
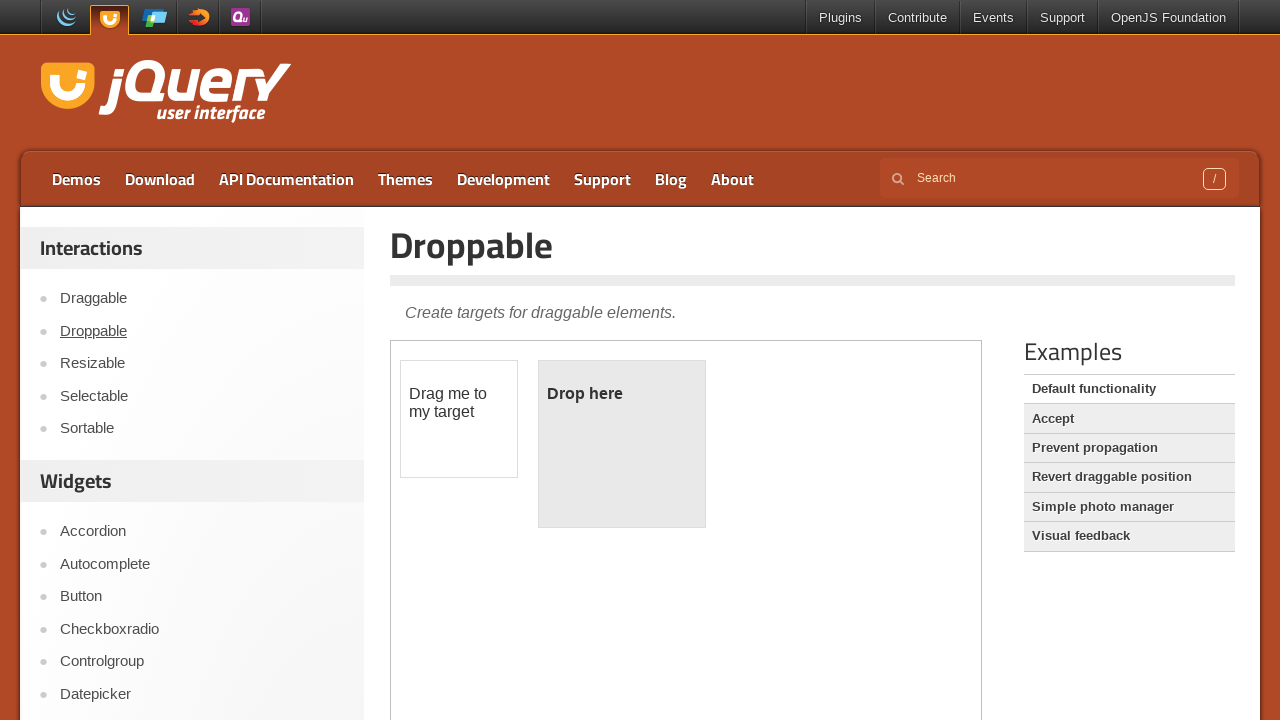

Located the droppable target element within the iframe
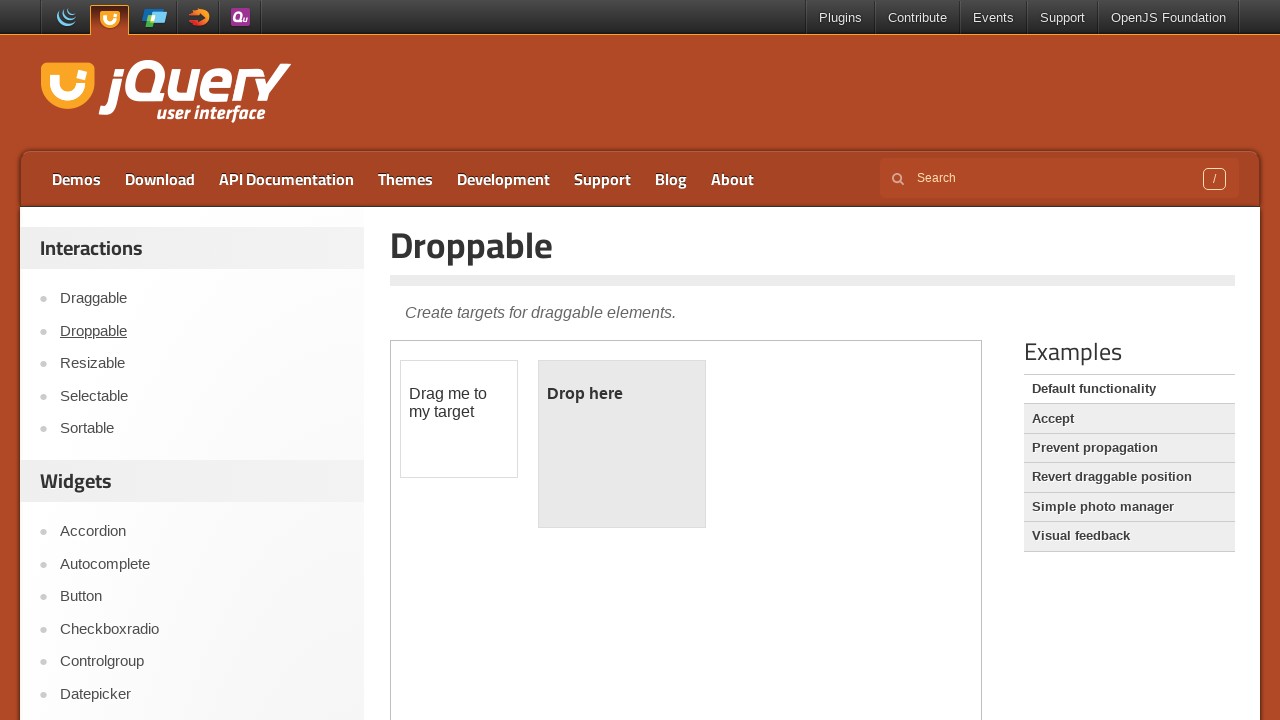

Draggable element became visible
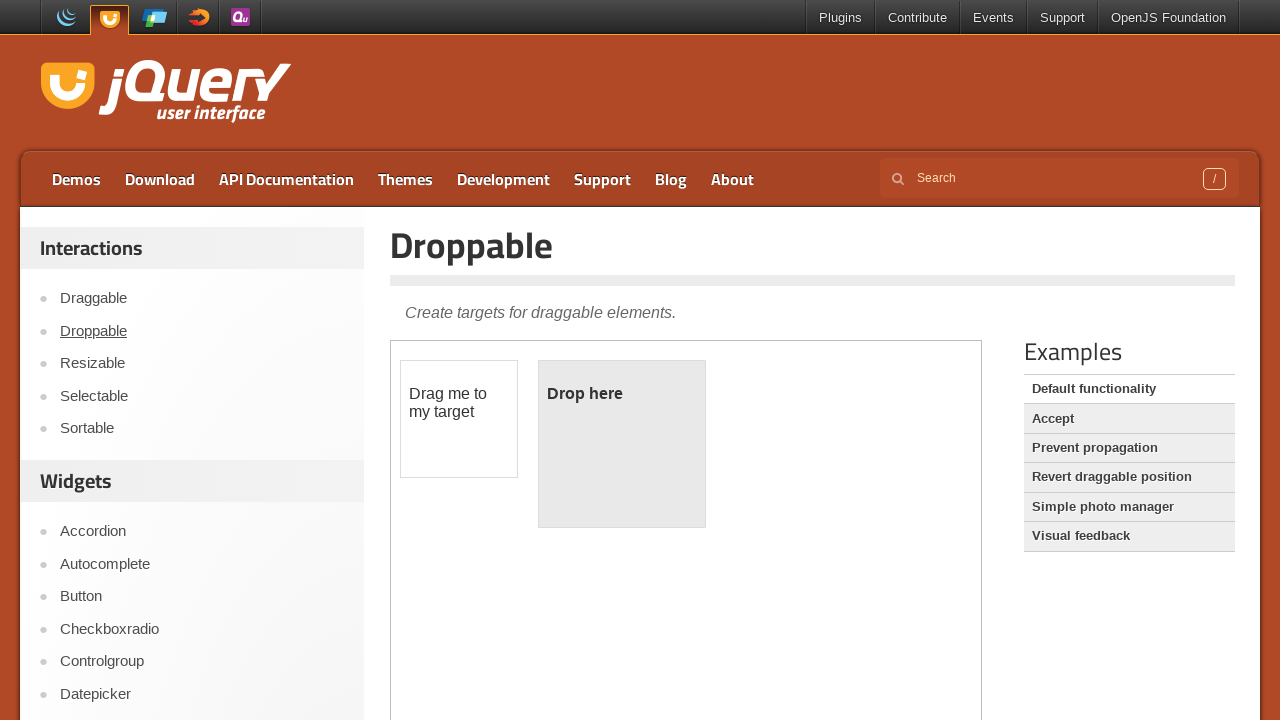

Droppable element became visible
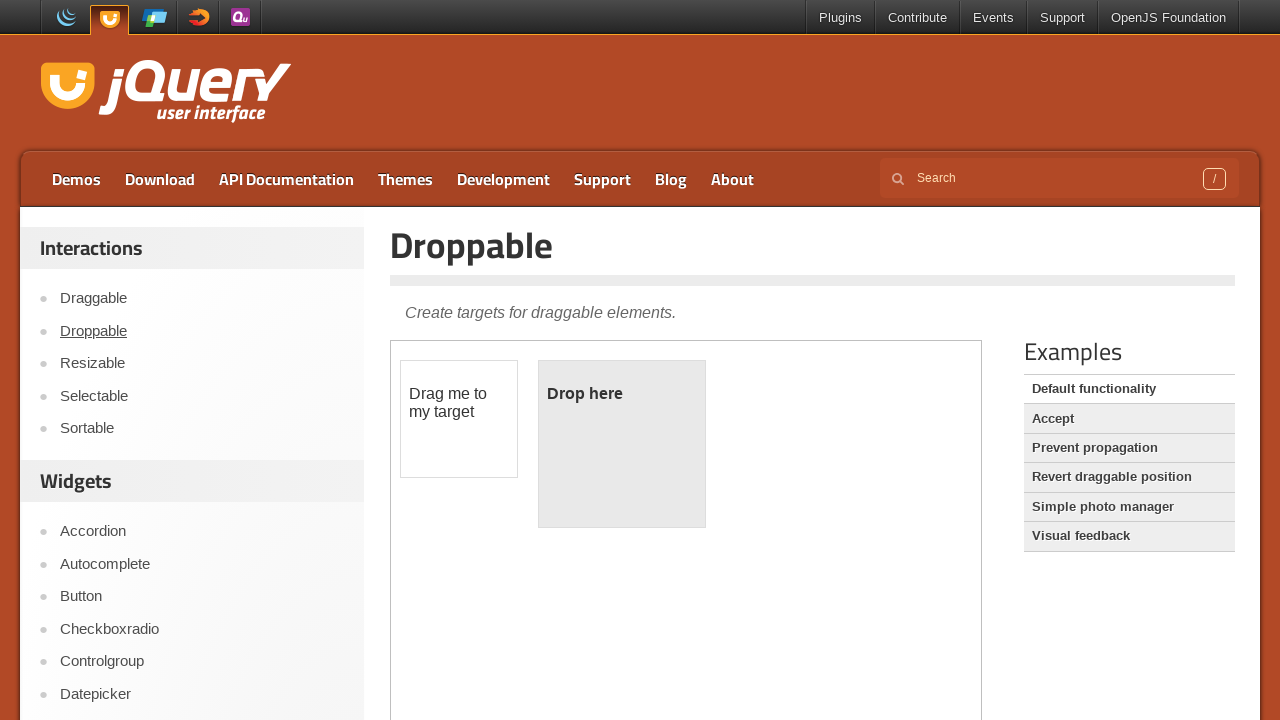

Performed drag-and-drop action from draggable element to droppable target at (622, 444)
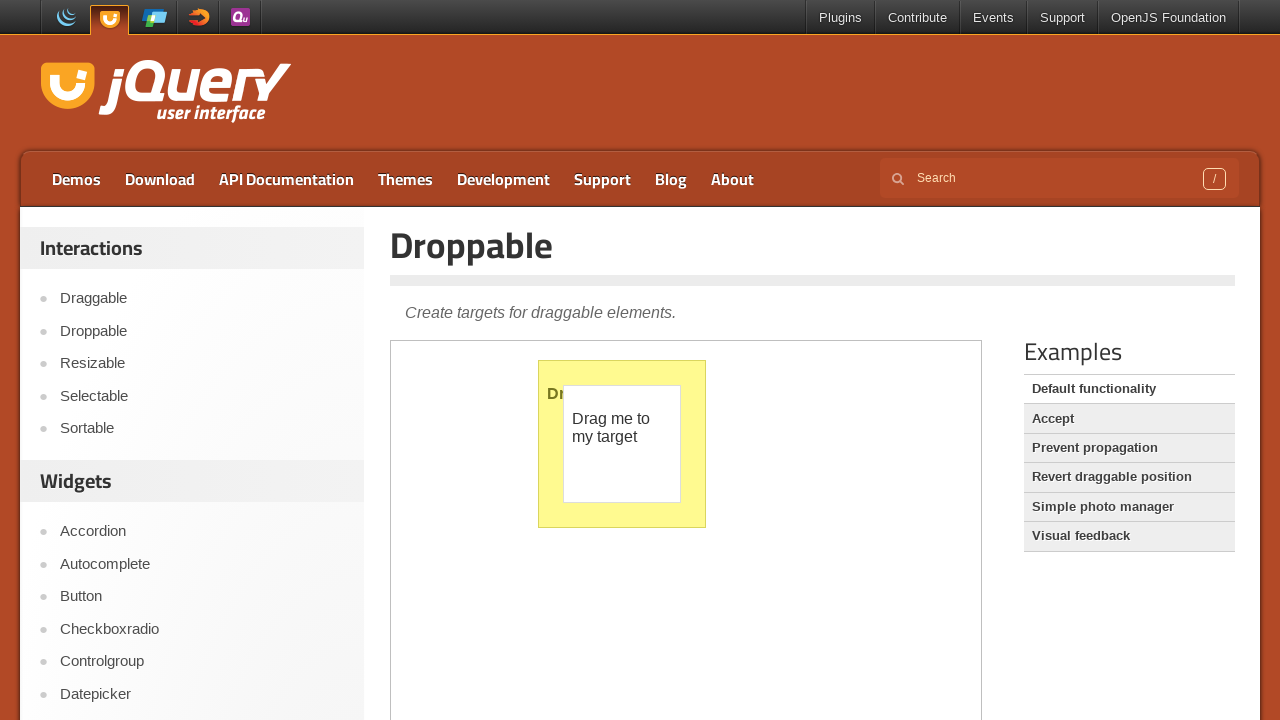

Retrieved text content from droppable element to verify drop success
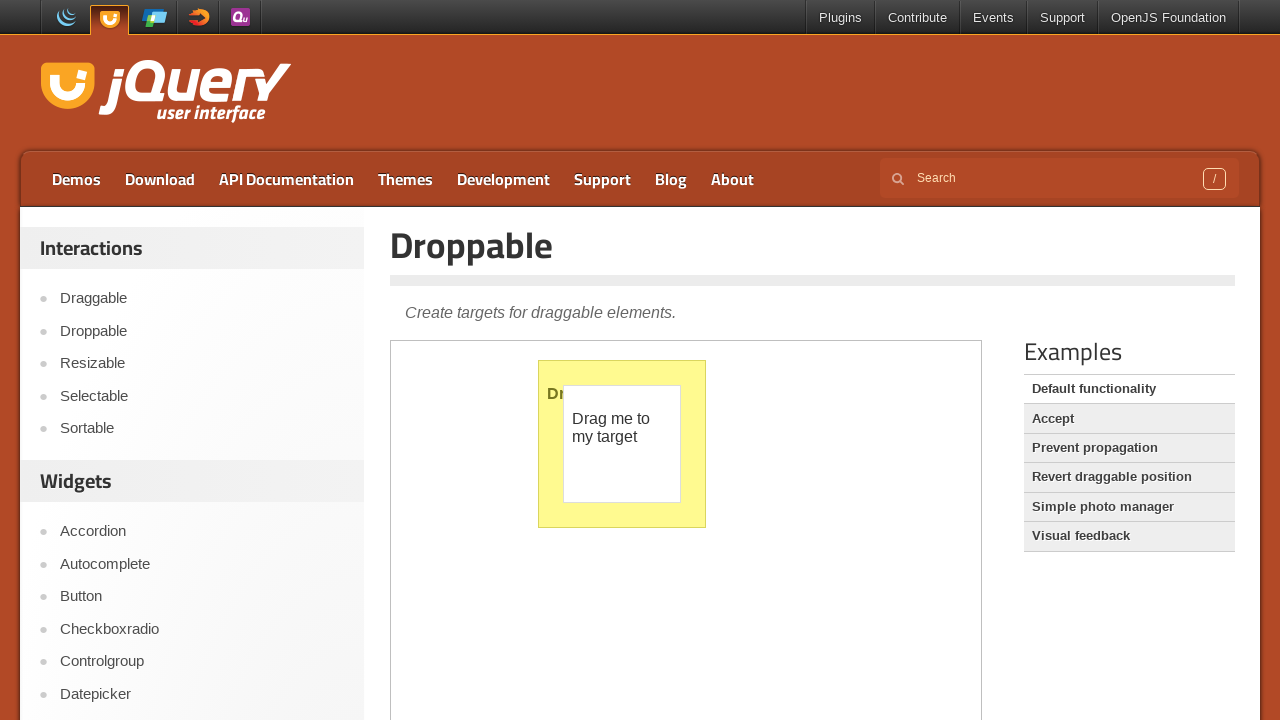

Verified that drop was successful - text content shows 'Dropped!'
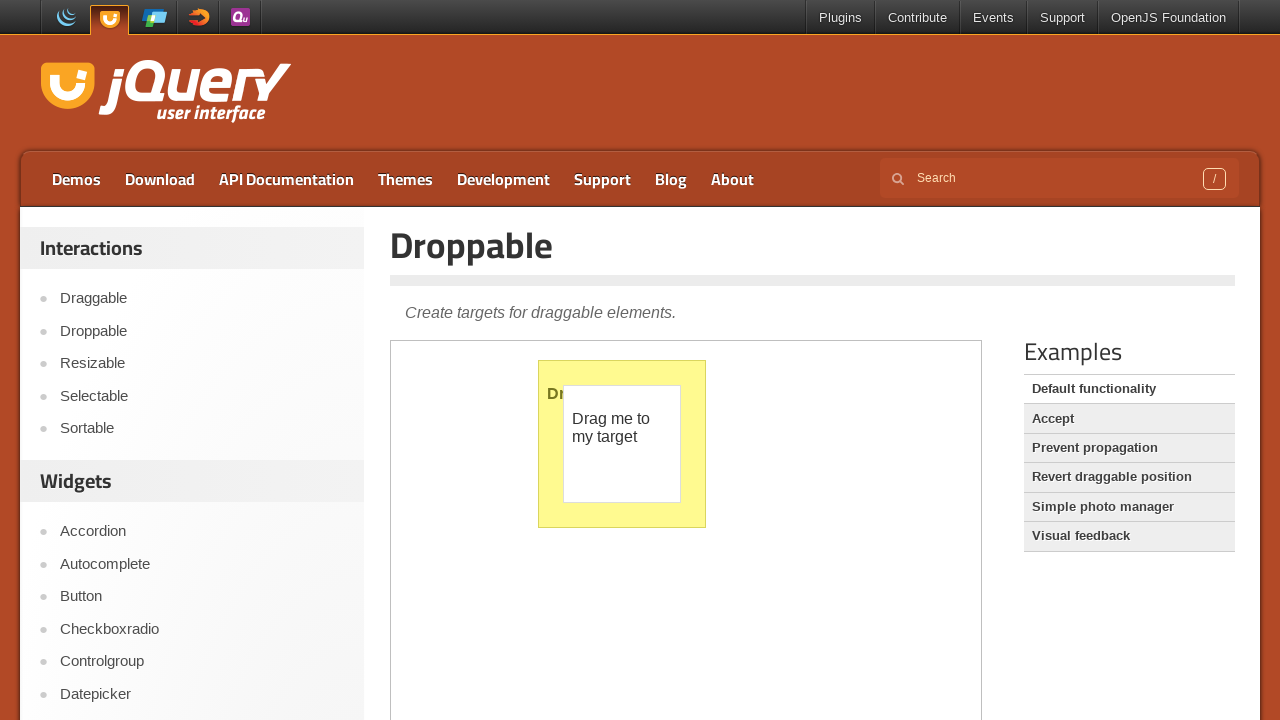

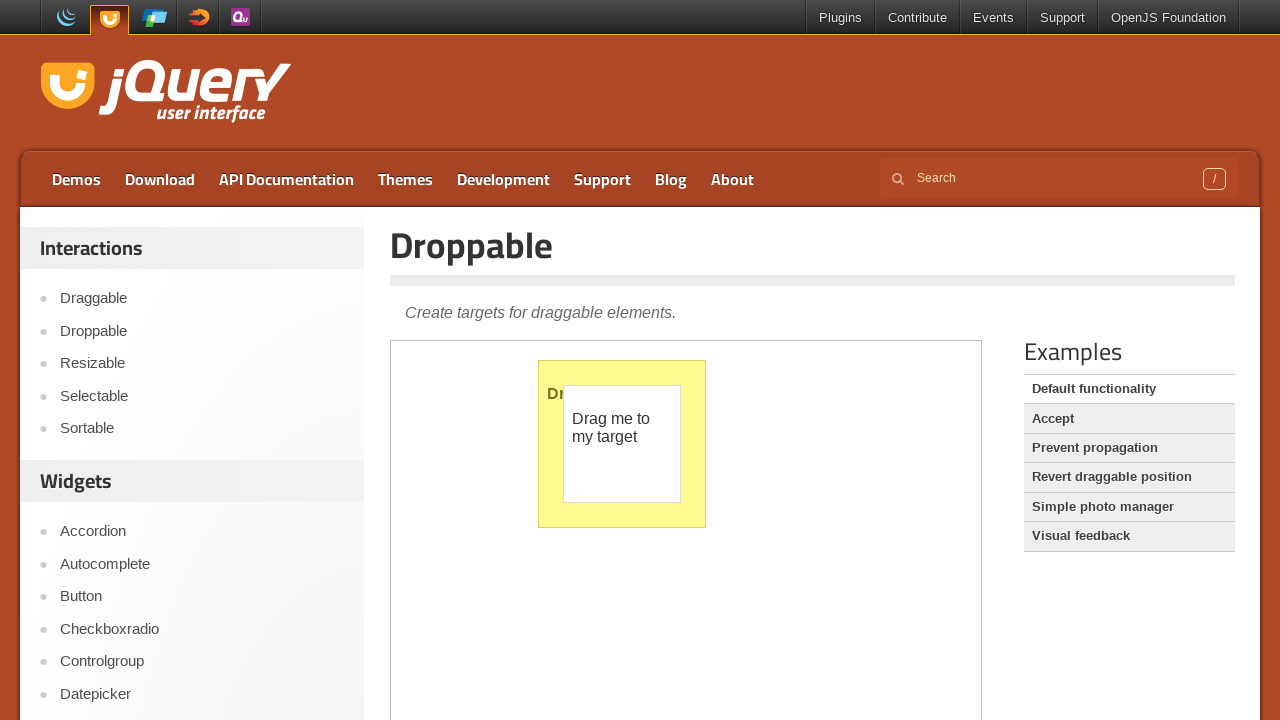